Clicks on Hovers link and hovers over user1 image to reveal the username

Starting URL: https://the-internet.herokuapp.com/

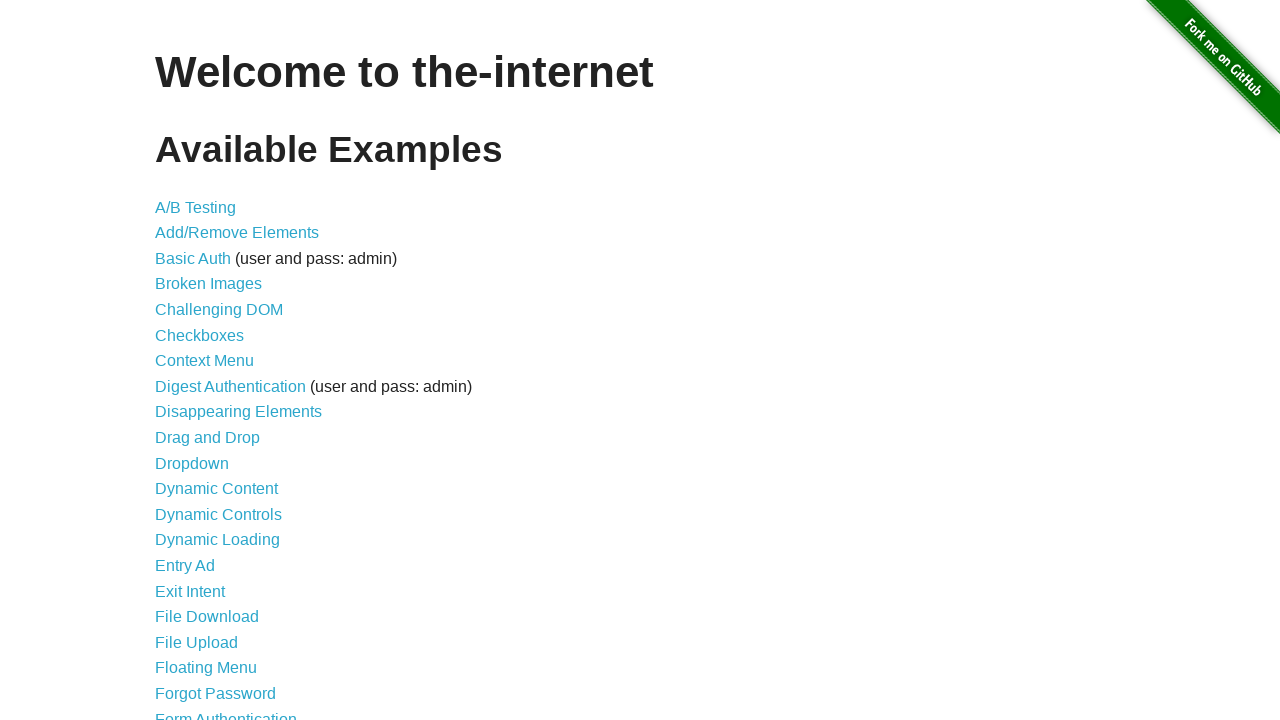

Clicked on Hovers link at (180, 360) on text=Hovers
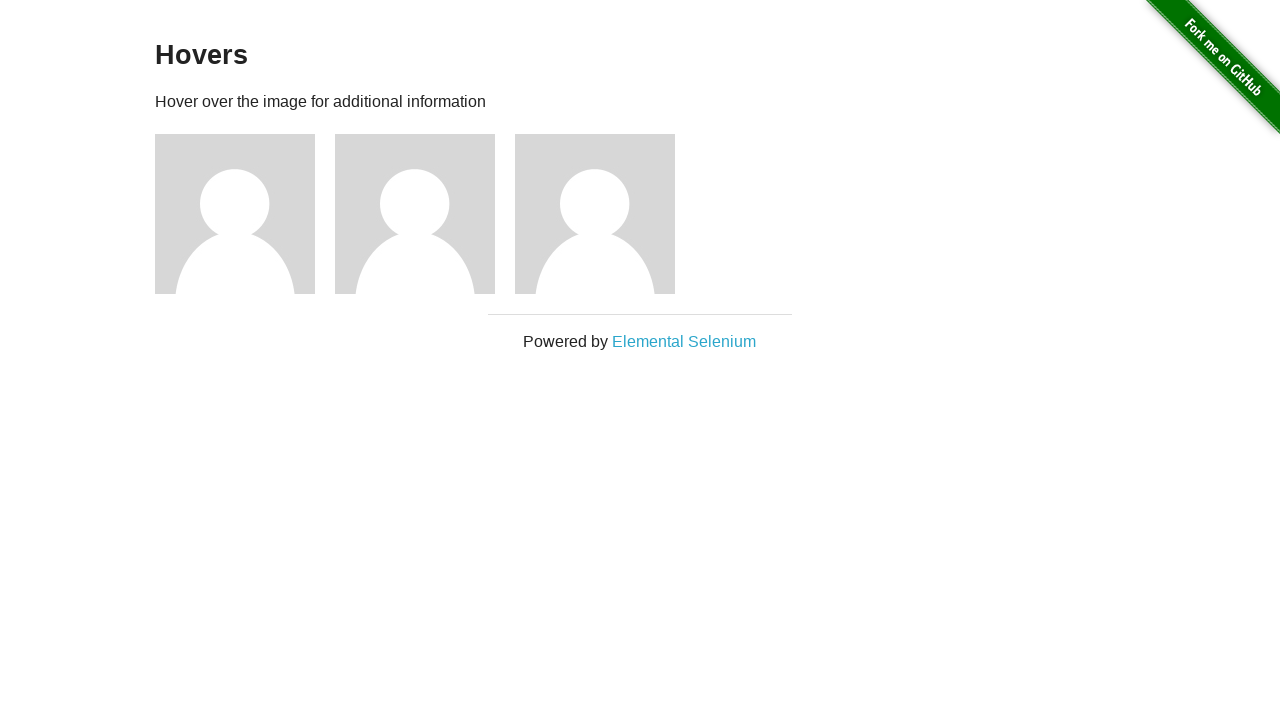

Hovered over user1 image to reveal username at (235, 214) on xpath=//h5[.='name: user1']/../preceding-sibling::img
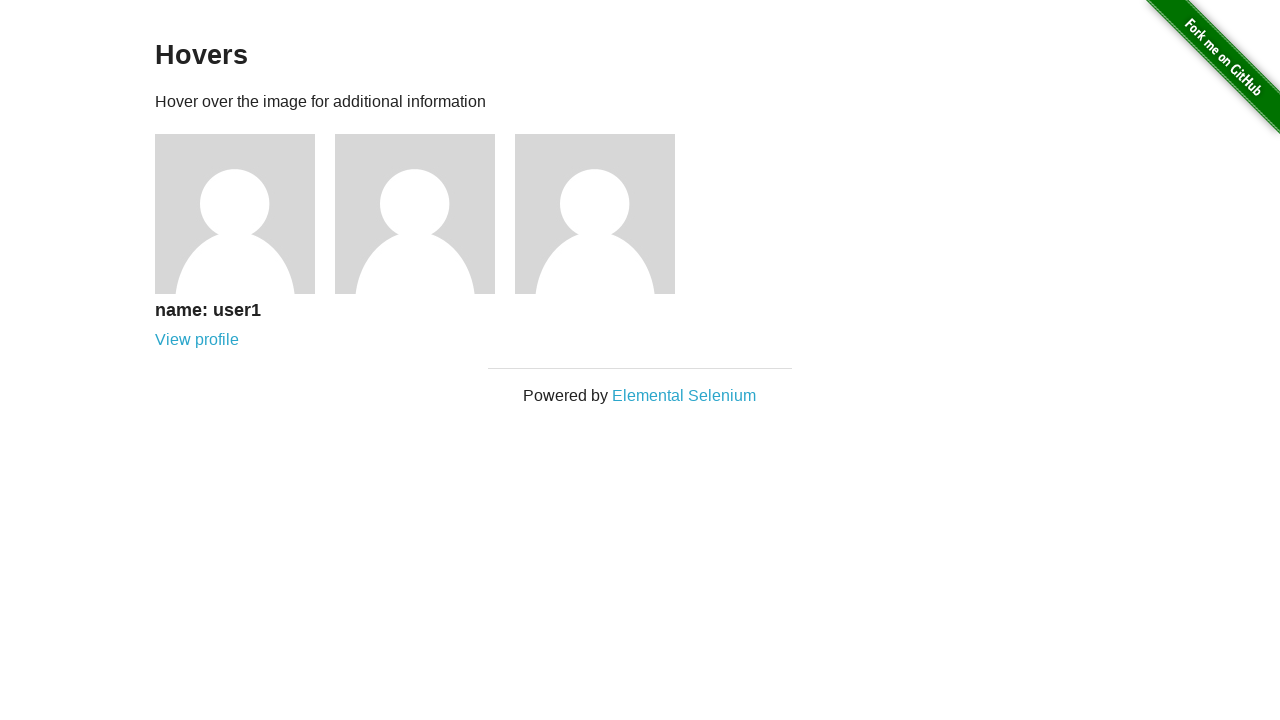

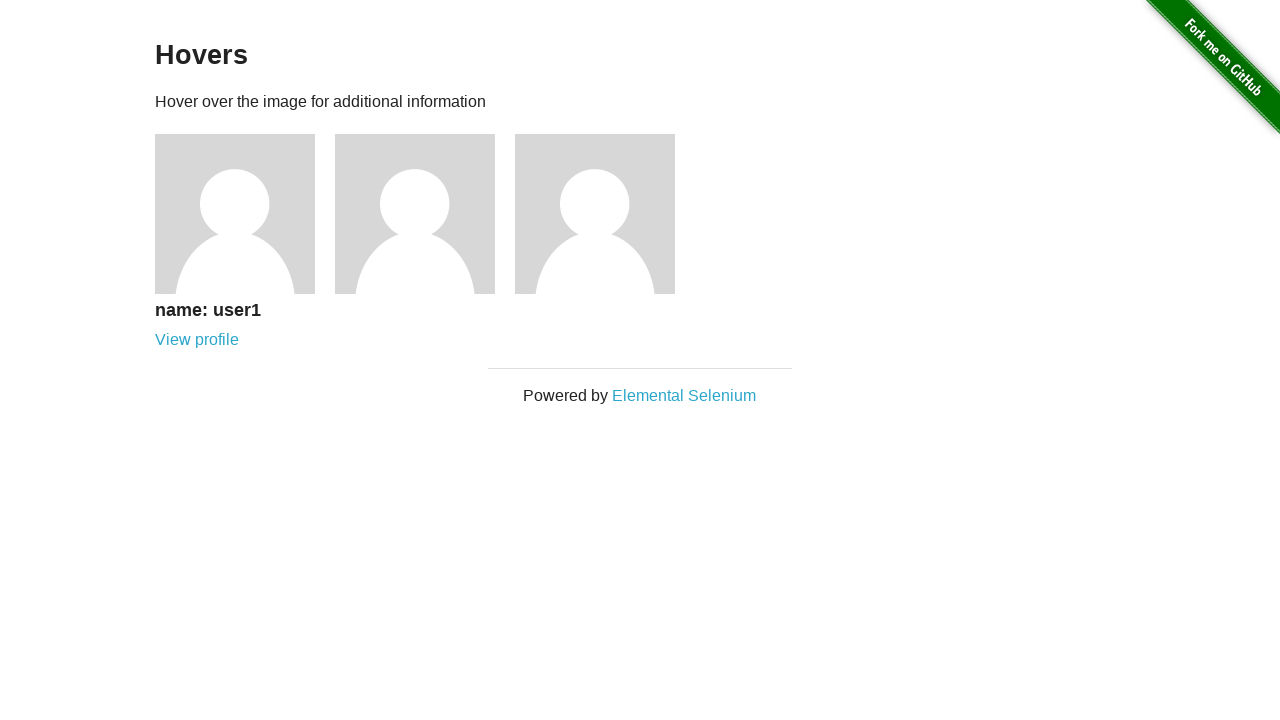